Tests drag and drop functionality by dragging an element from source to target location

Starting URL: http://testautomationpractice.blogspot.com/

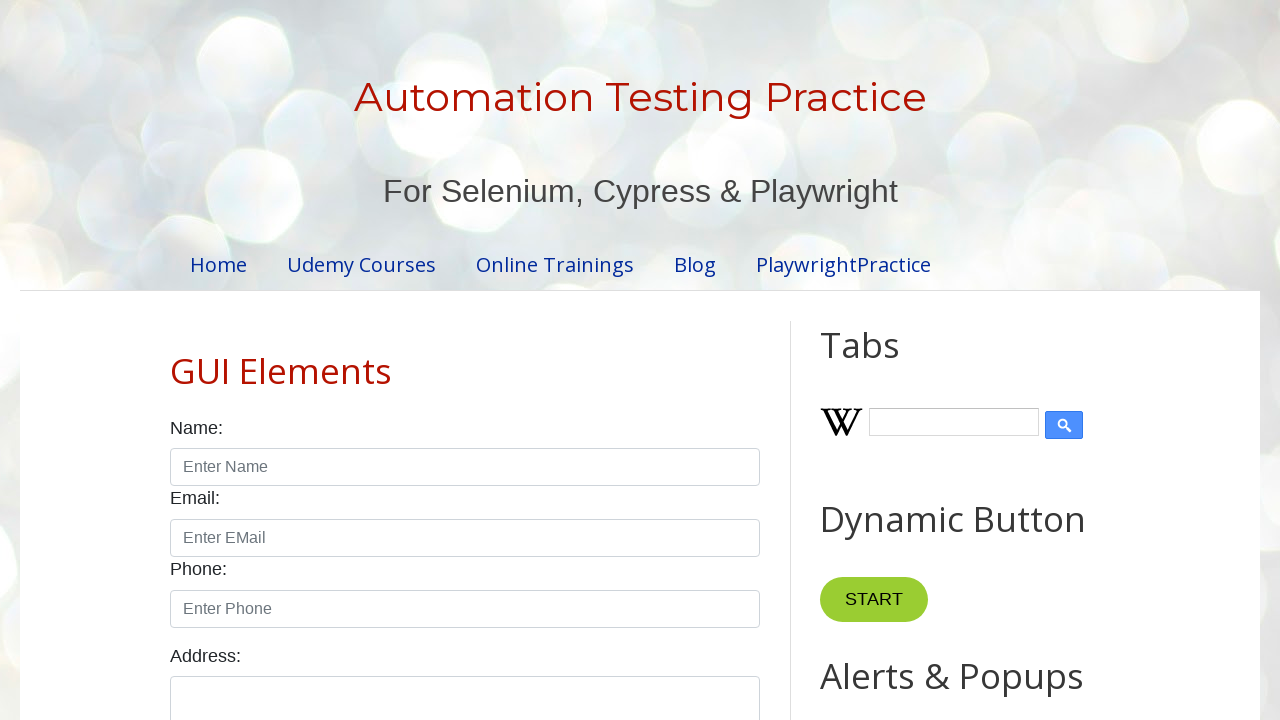

Located draggable source element
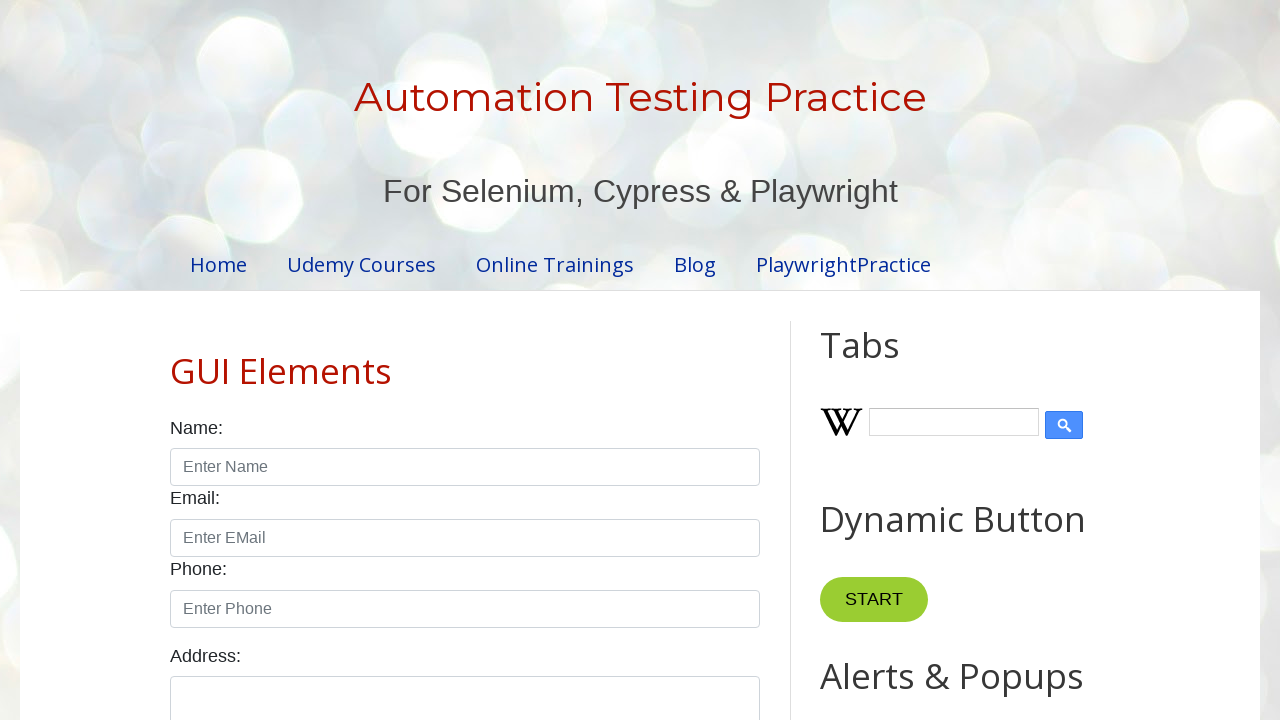

Located droppable target element
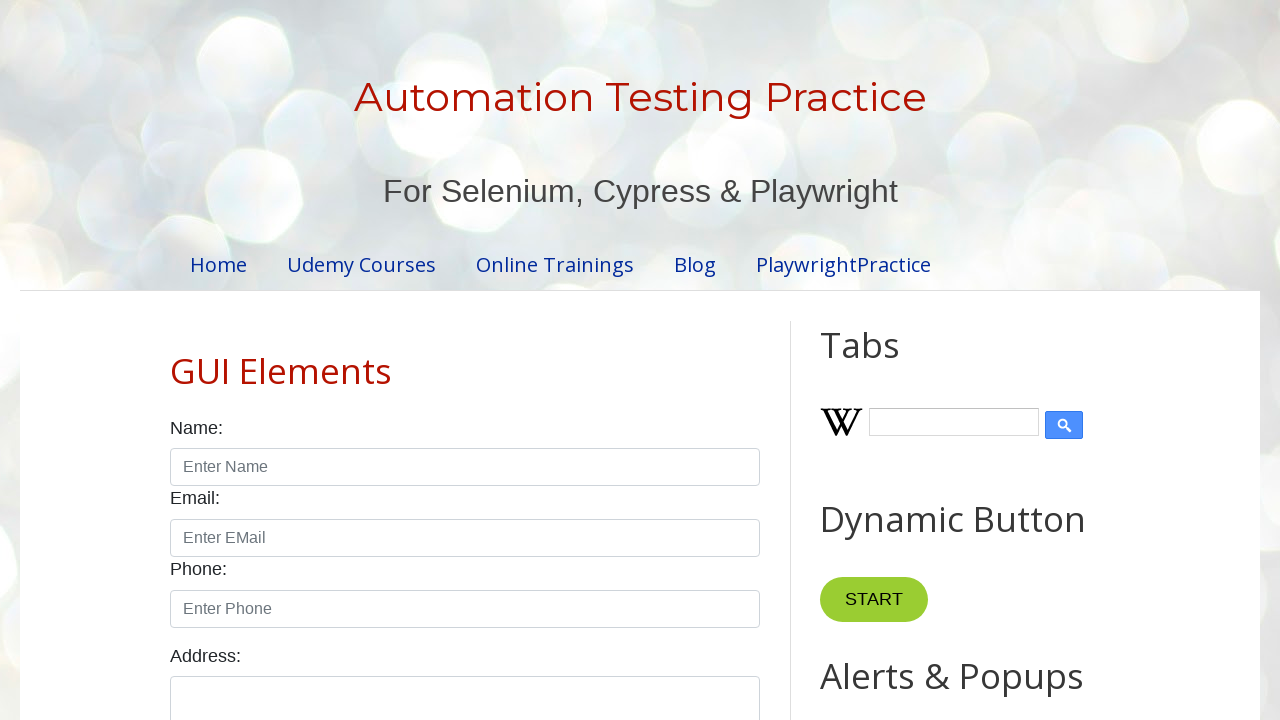

Dragged element from source to target location at (1015, 386)
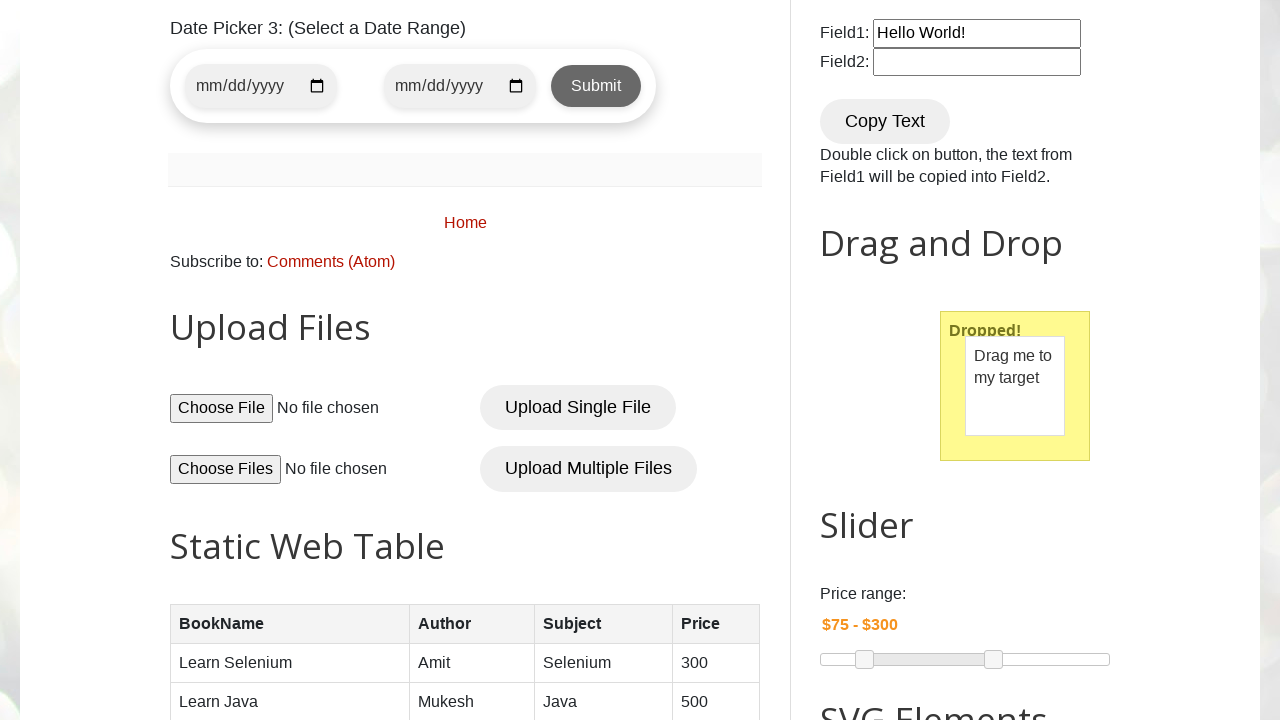

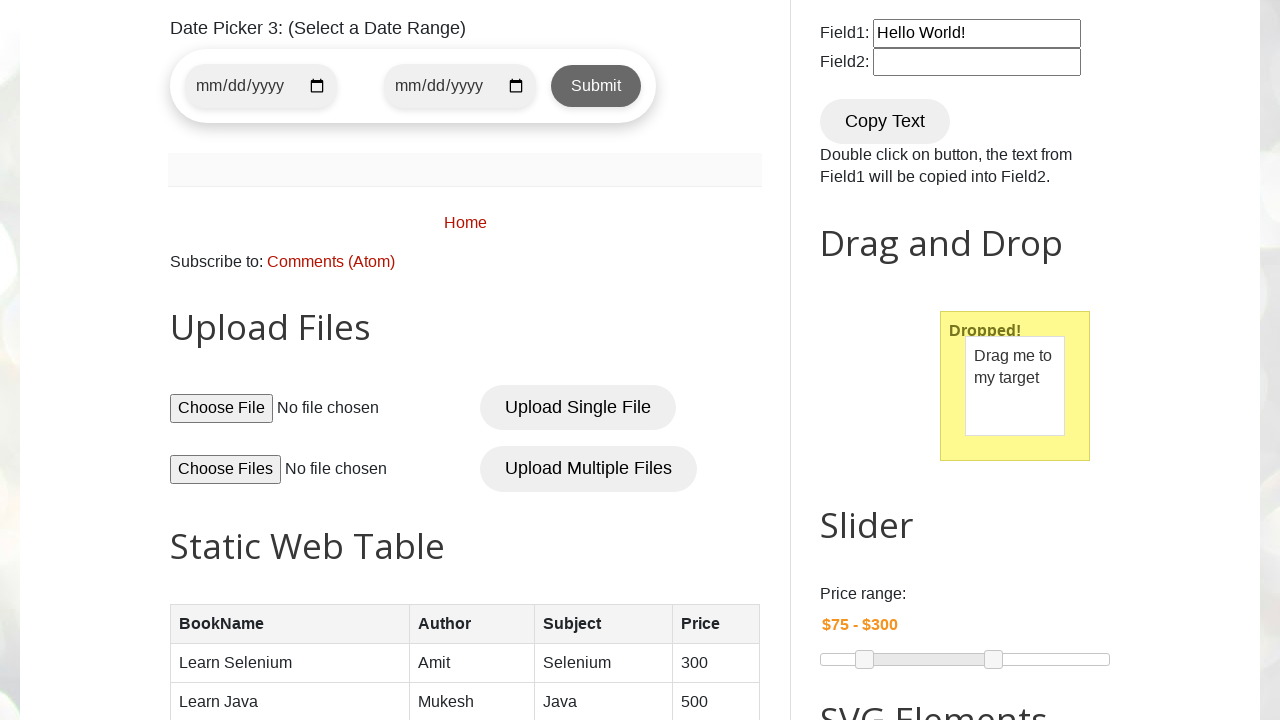